Tests jQuery UI menu navigation by clicking through nested menu items (Enabled > Downloads > PDF)

Starting URL: https://the-internet.herokuapp.com/jqueryui/menu#

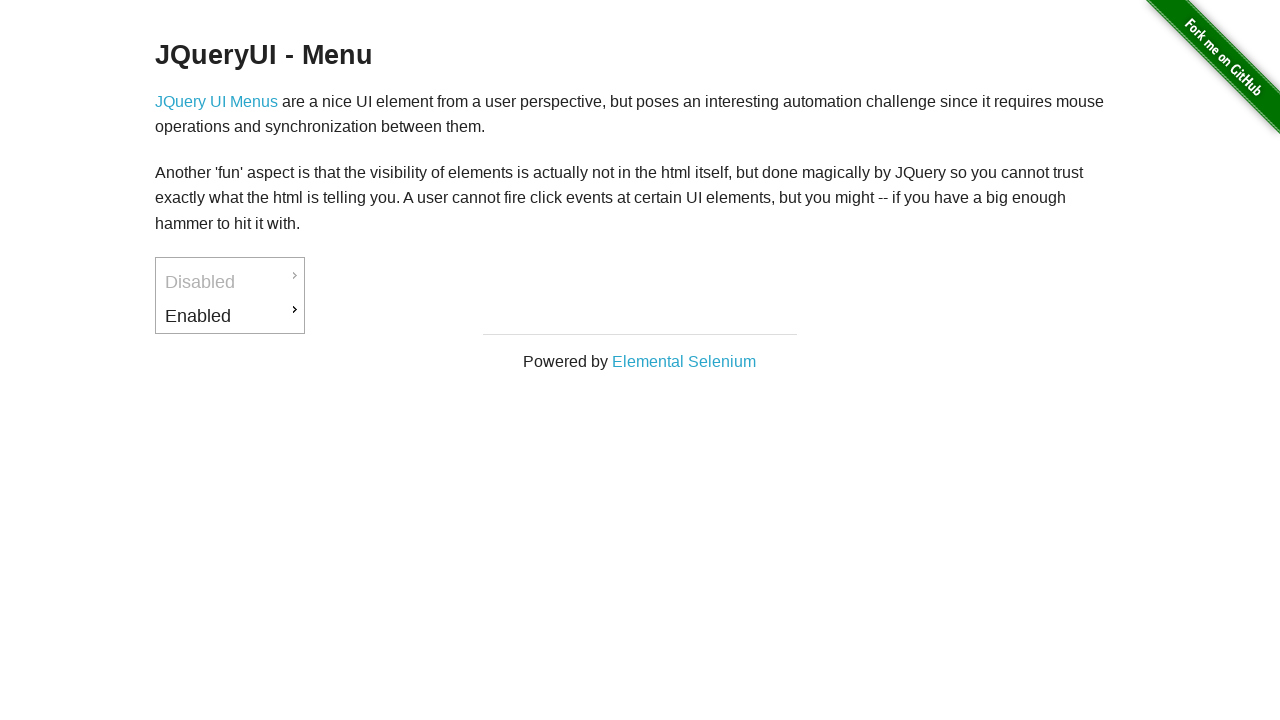

Clicked 'Enabled' menu item at (230, 316) on a:text('Enabled')
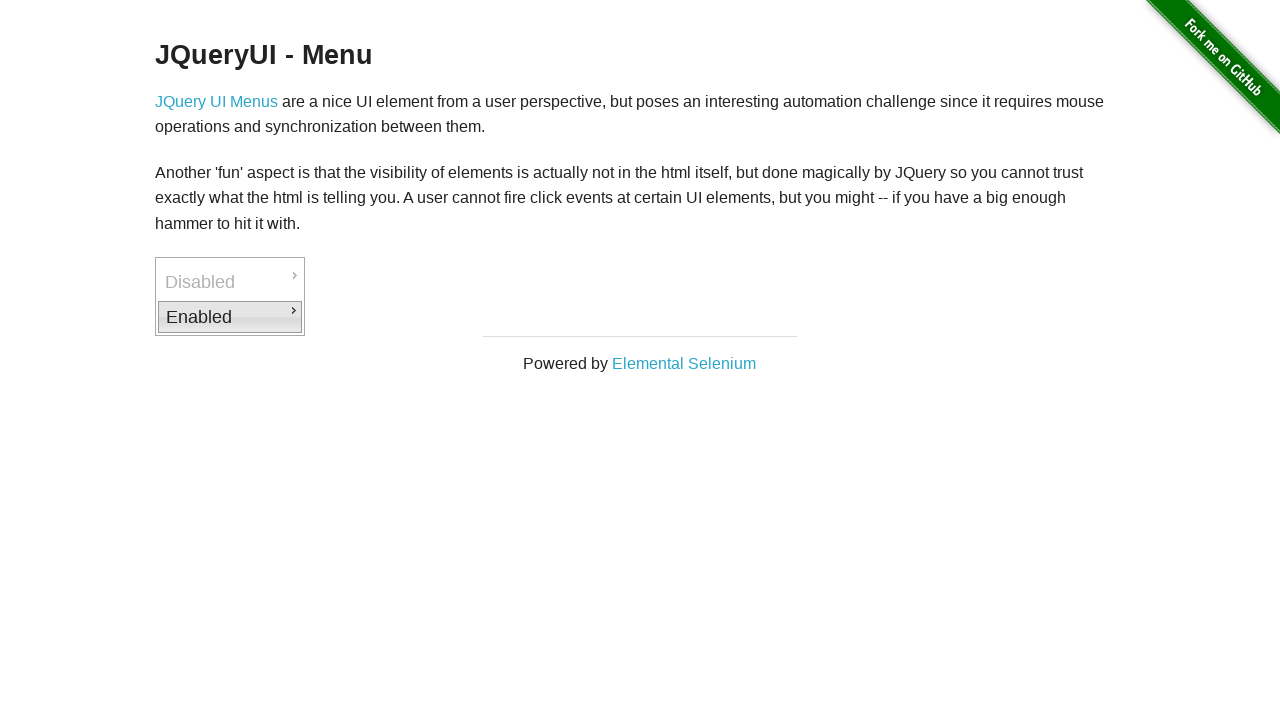

Waited 500ms for submenu to appear
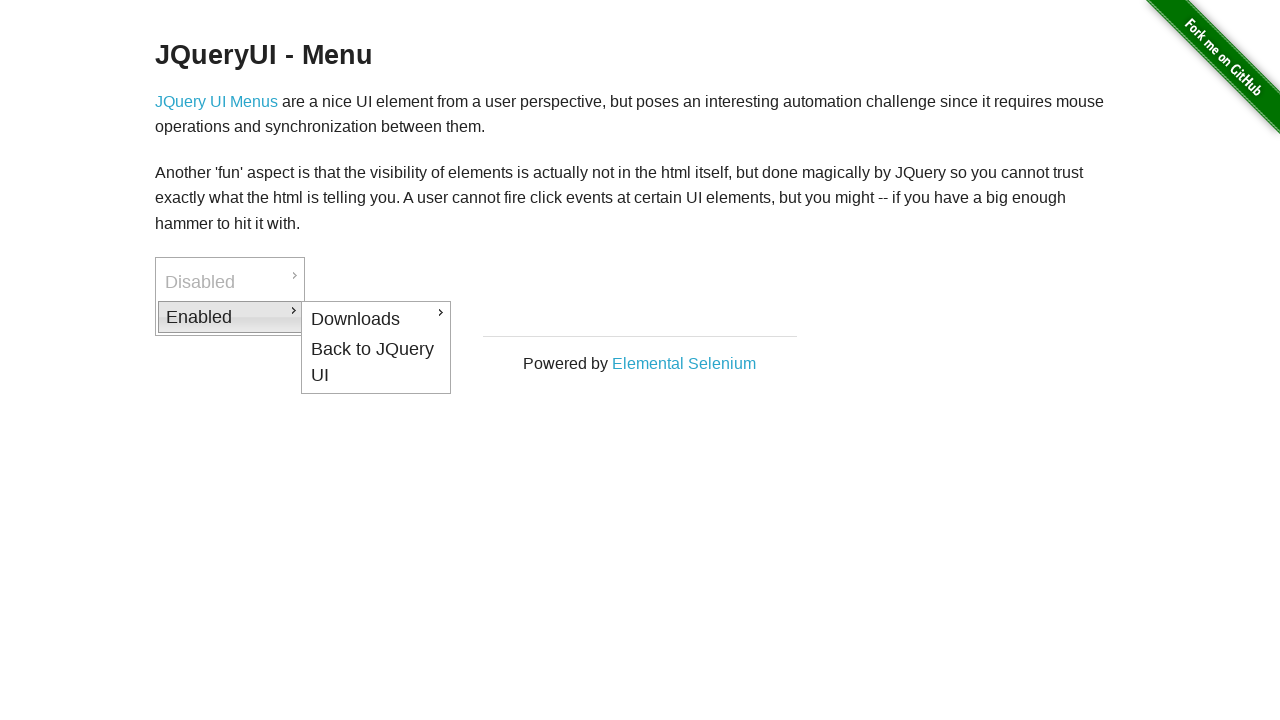

Clicked 'Downloads' submenu item at (376, 319) on #ui-id-4
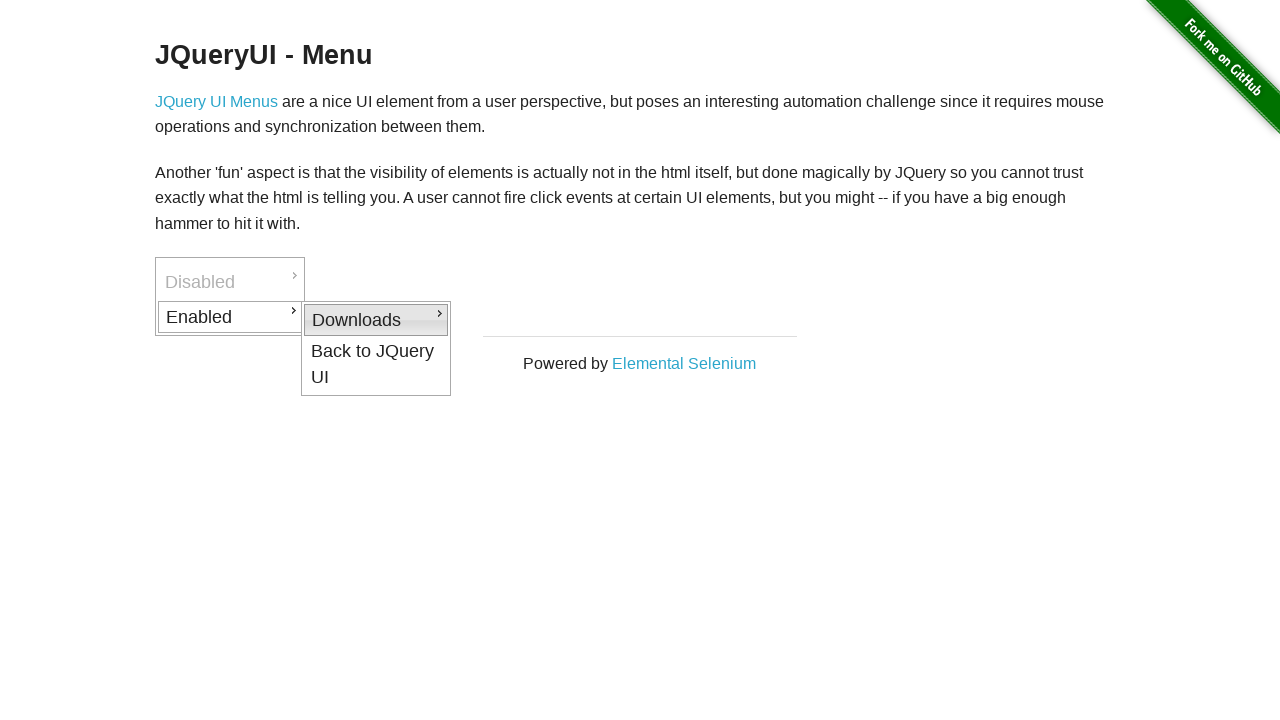

Waited 500ms for nested submenu to appear
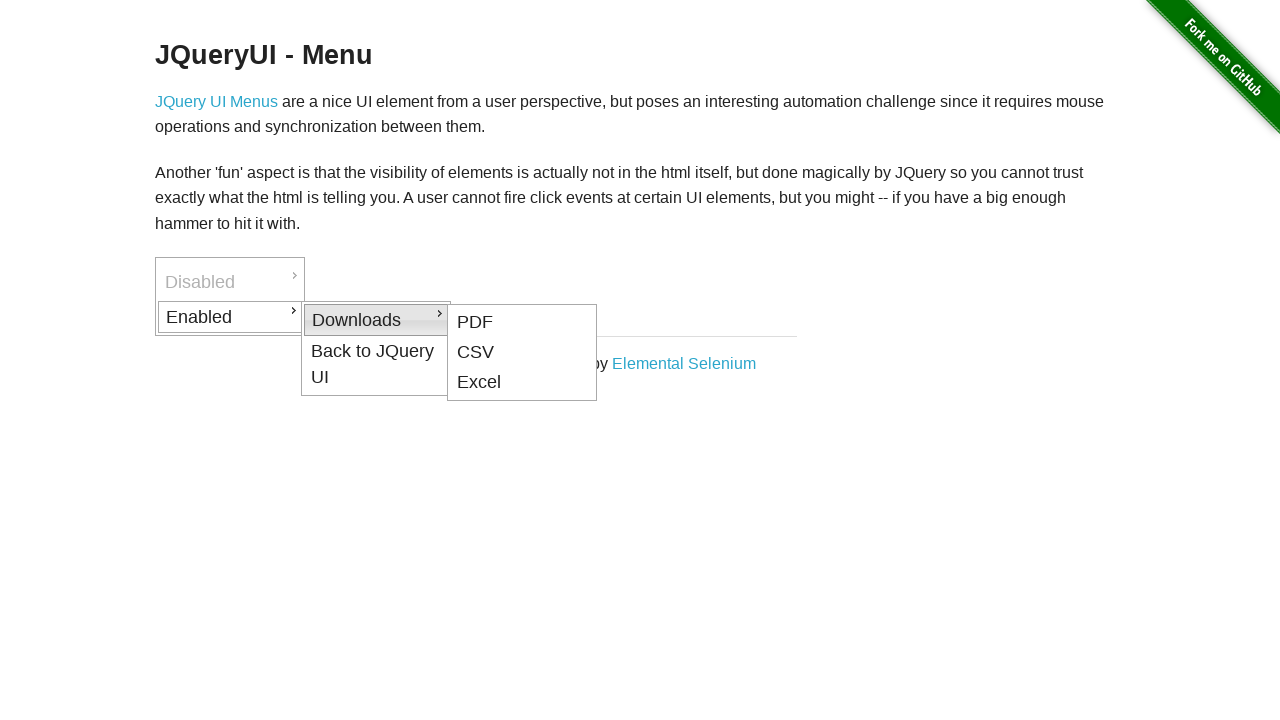

Clicked PDF download link at (522, 322) on a[href='/download/jqueryui/menu/menu.pdf']
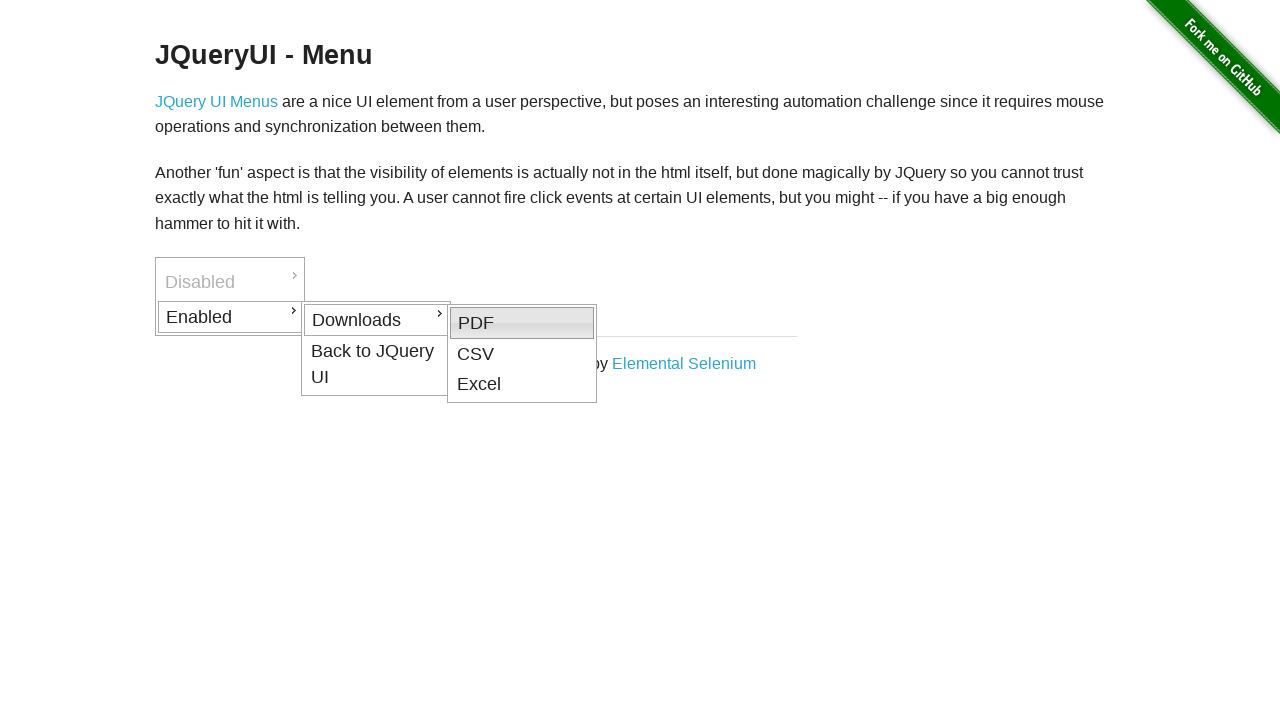

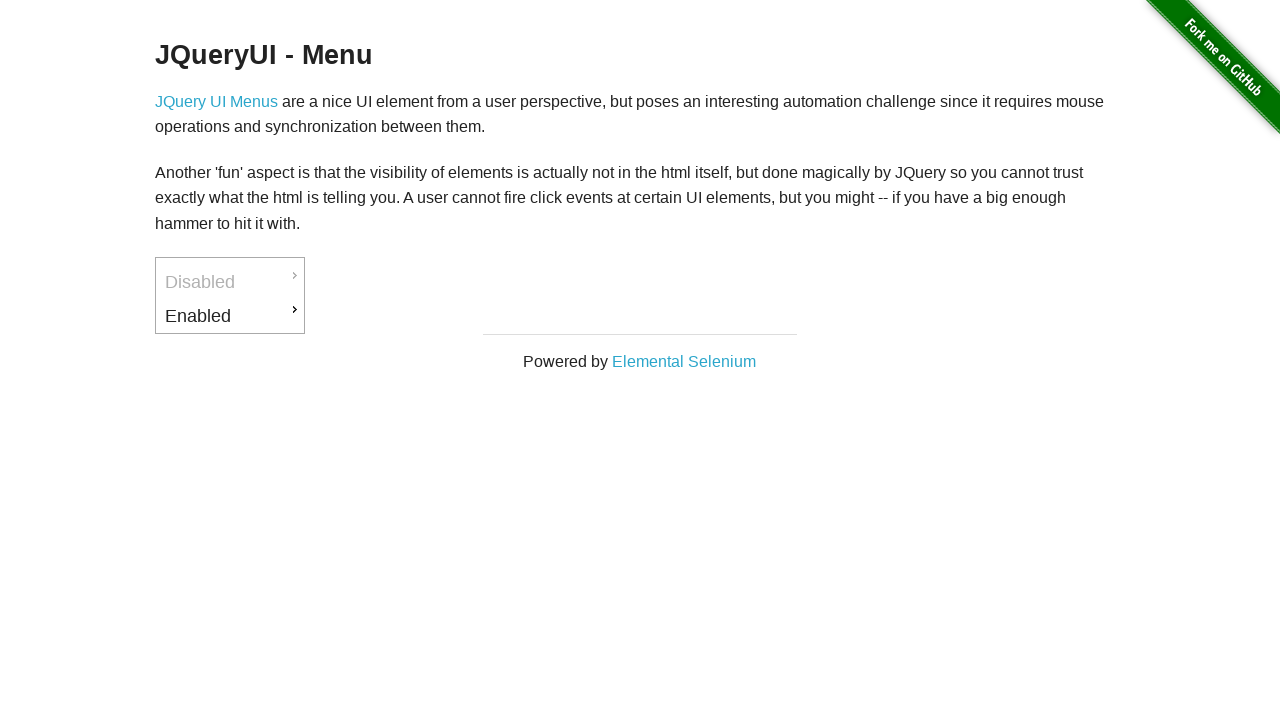